Tests the cinema form by navigating through steps, selecting a checkbox for subtitles option, and verifying the language setting is saved correctly

Starting URL: https://lm.skillbox.cc/qa_tester/module07/practice3/

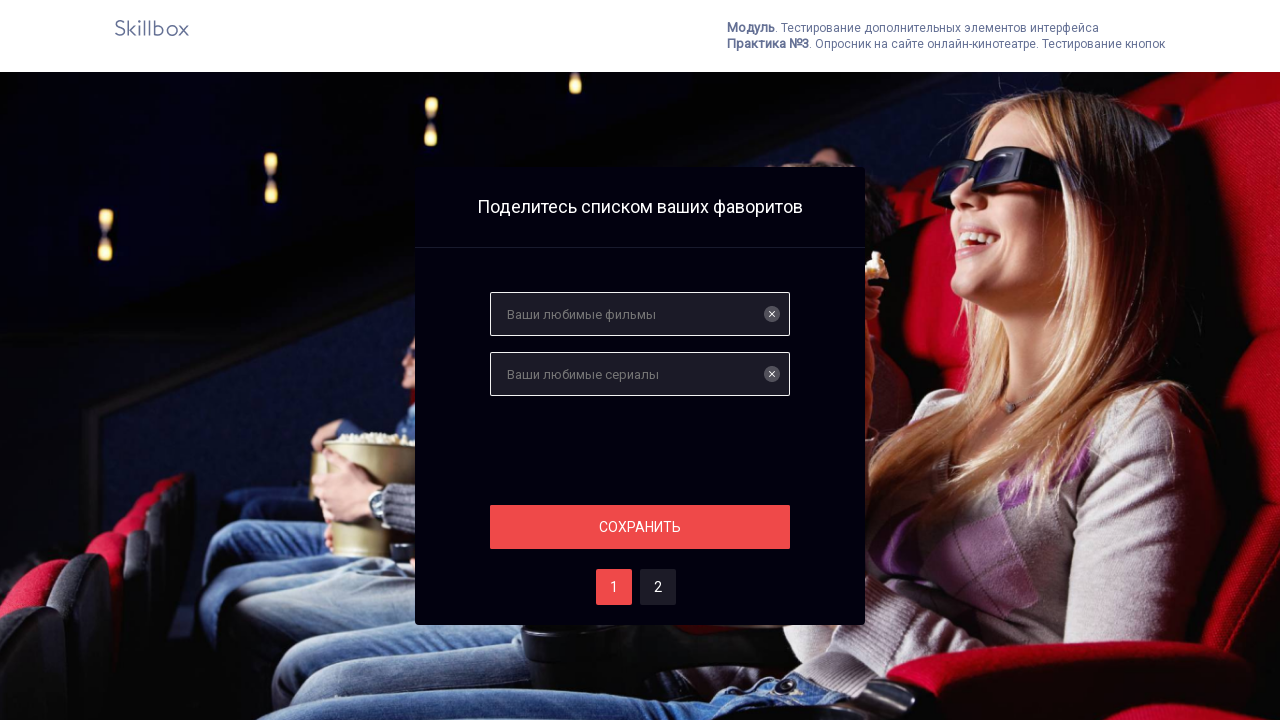

Clicked save button to proceed from step one at (640, 527) on #save
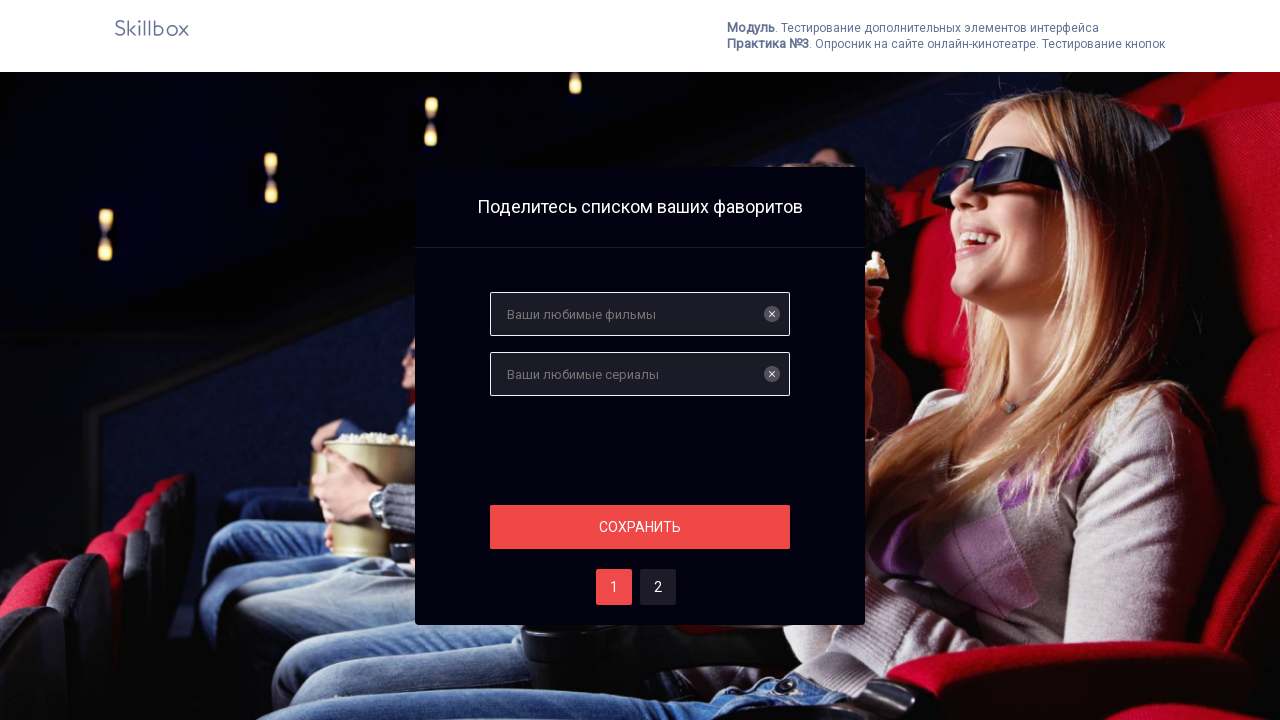

Navigated to step two of the cinema form at (658, 587) on #two
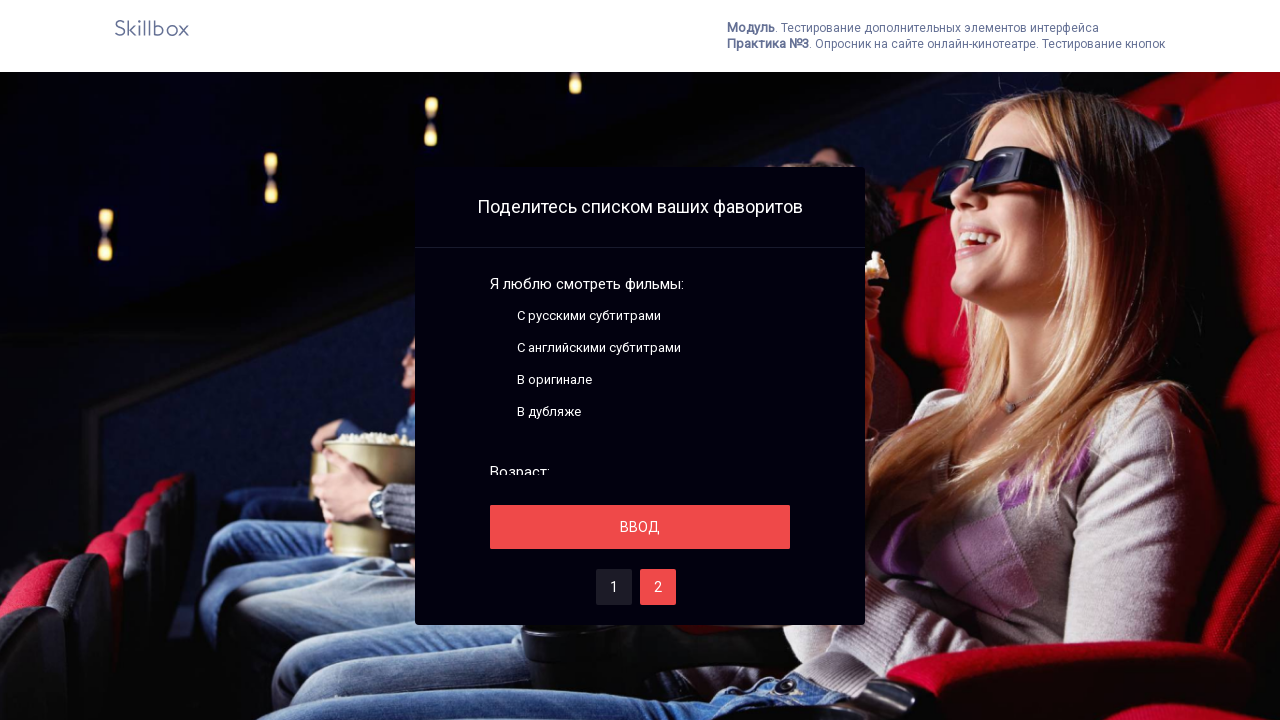

Selected checkbox for subtitles option at (498, 316) on .fake-checkbox
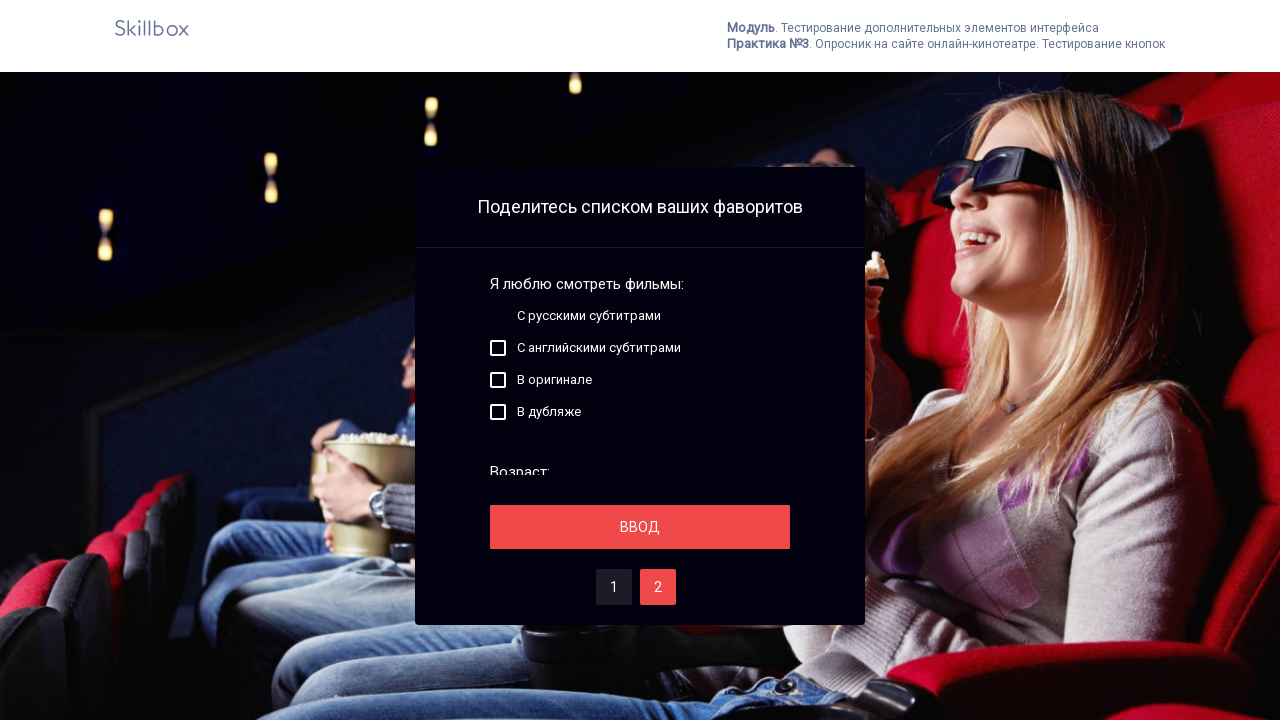

Clicked save button to save subtitles selection at (640, 527) on #save
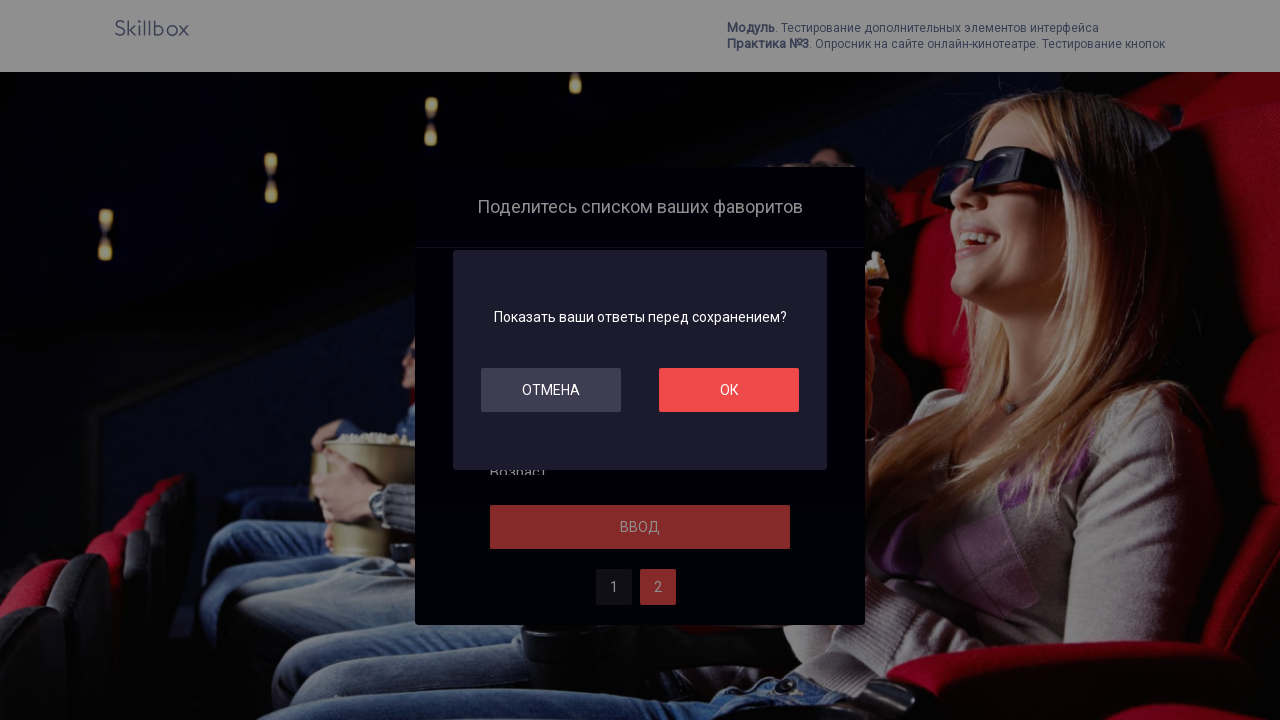

Clicked OK button to confirm changes at (729, 390) on #ok
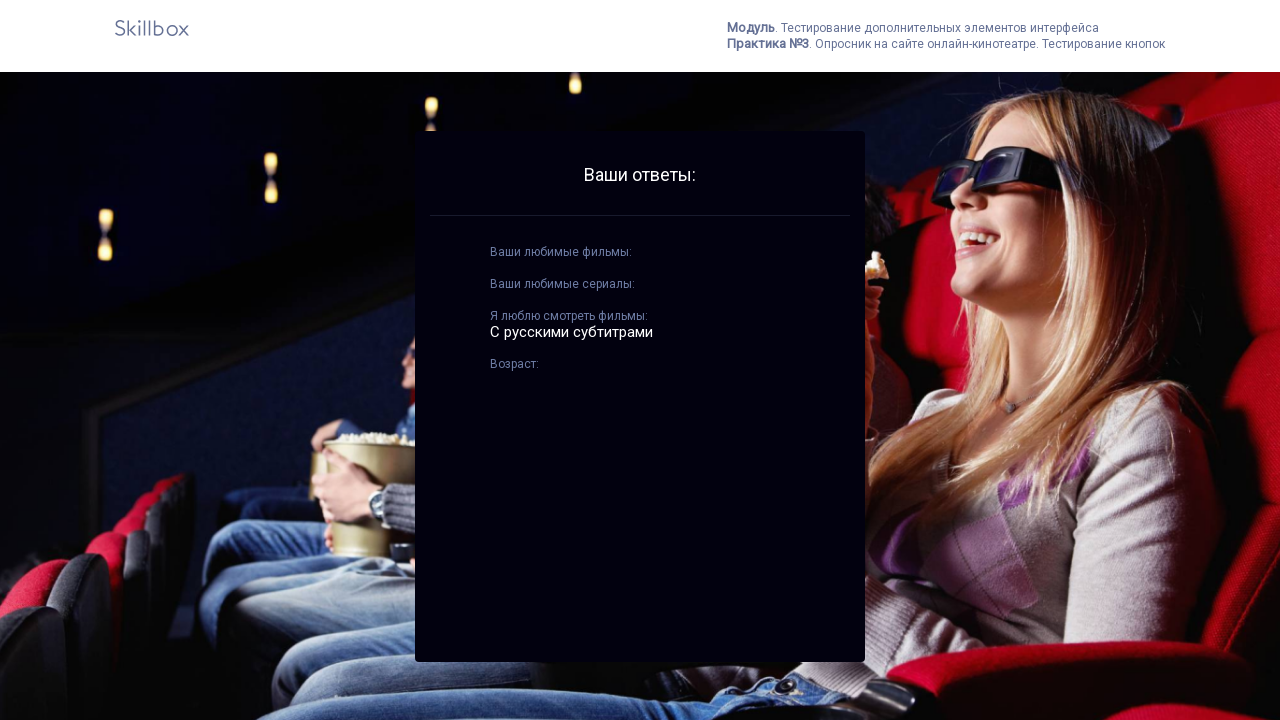

Verified language setting was saved correctly
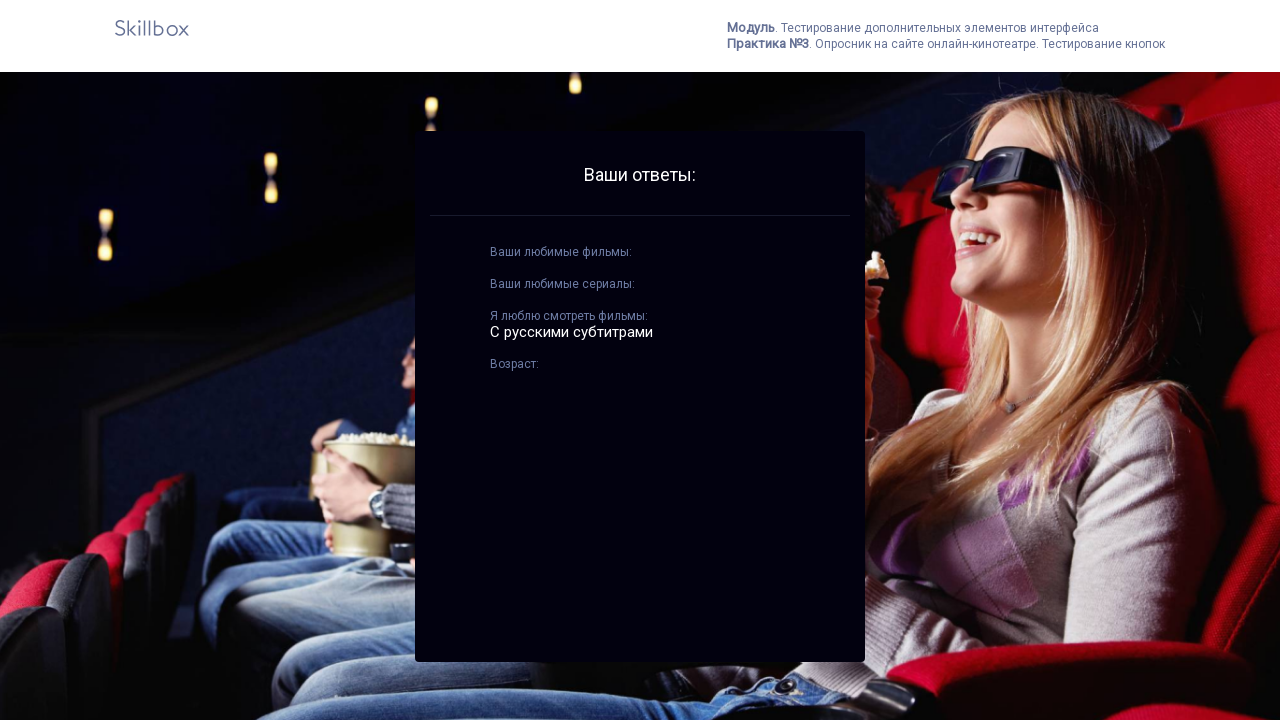

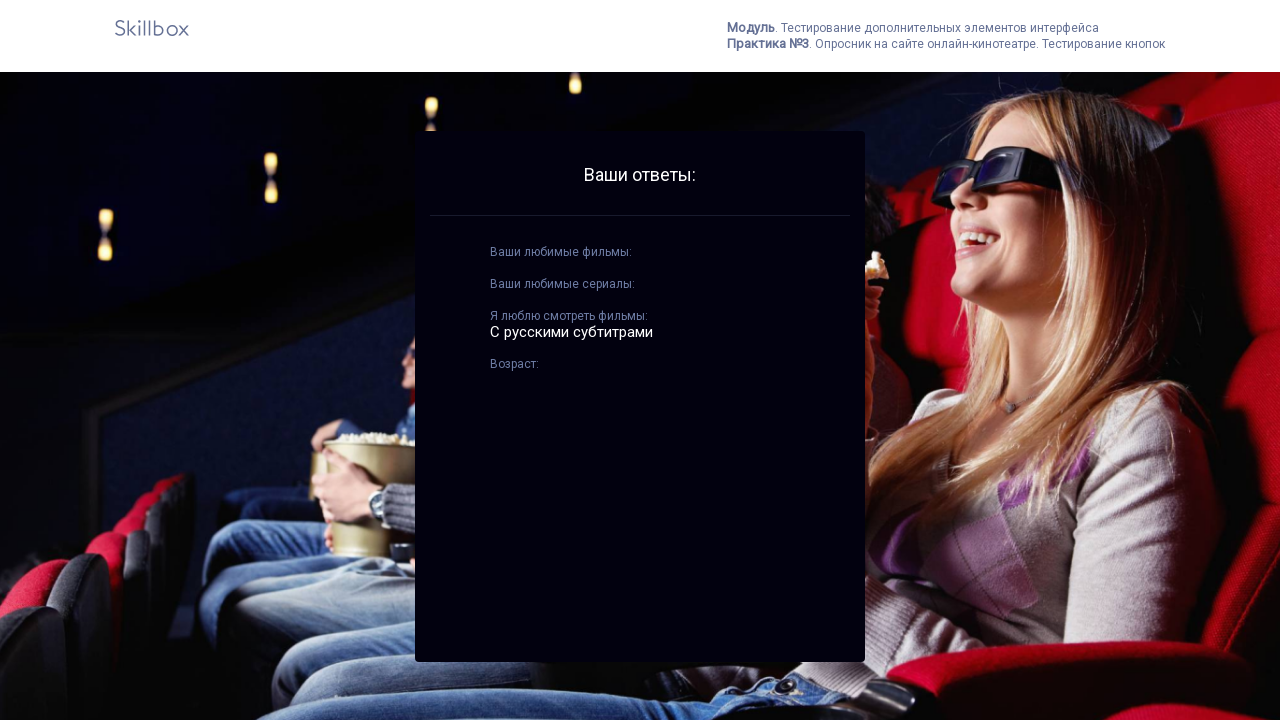